Tests AJAX calendar loading with explicit wait by clicking day 27, waiting for loading indicator to disappear, and verifying date selection

Starting URL: http://demos.telerik.com/aspnet-ajax/ajaxloadingpanel/functionality/explicit-show-hide/defaultcs.aspx

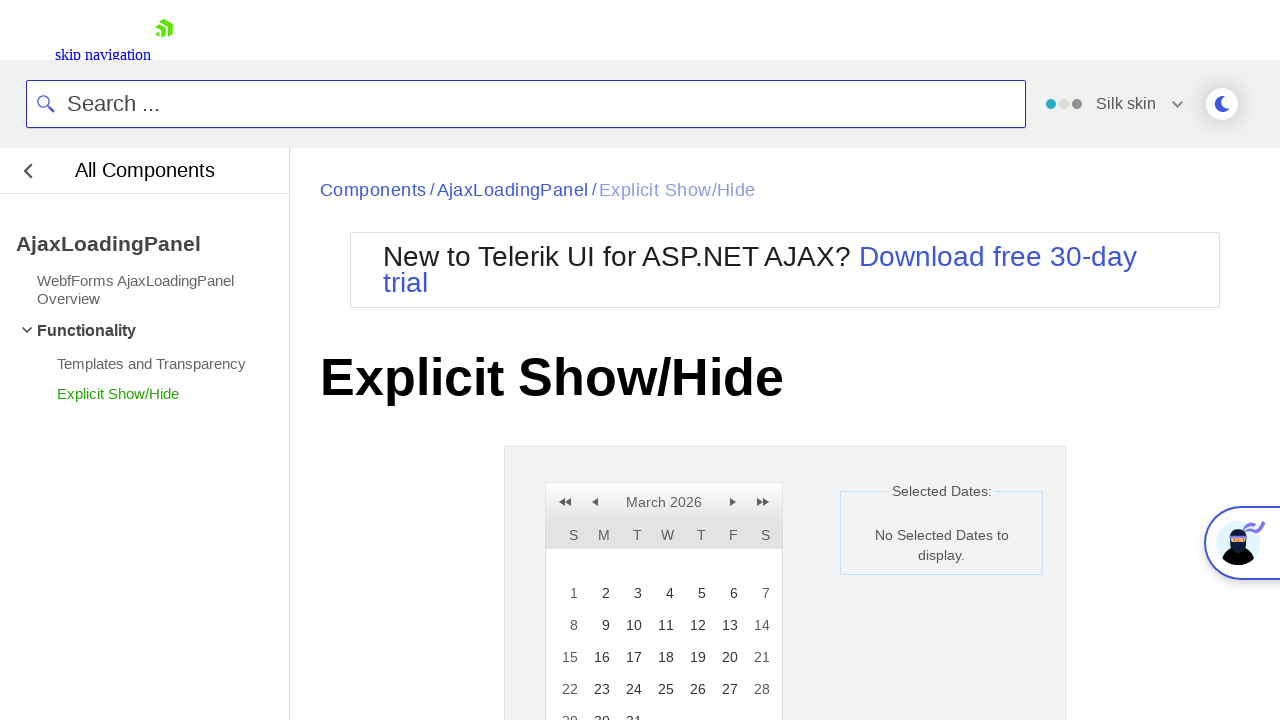

Clicked on day 27 in the calendar at (728, 689) on xpath=//a[contains(text(),'27')]
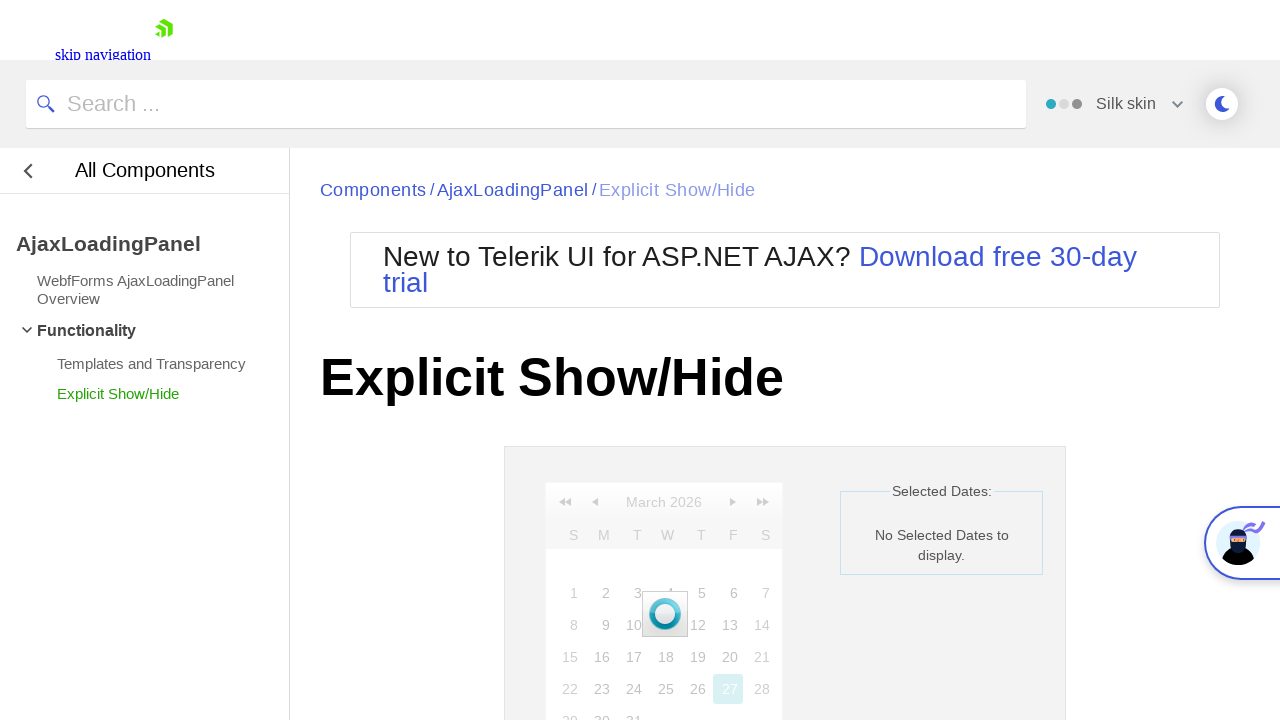

AJAX loading indicator disappeared
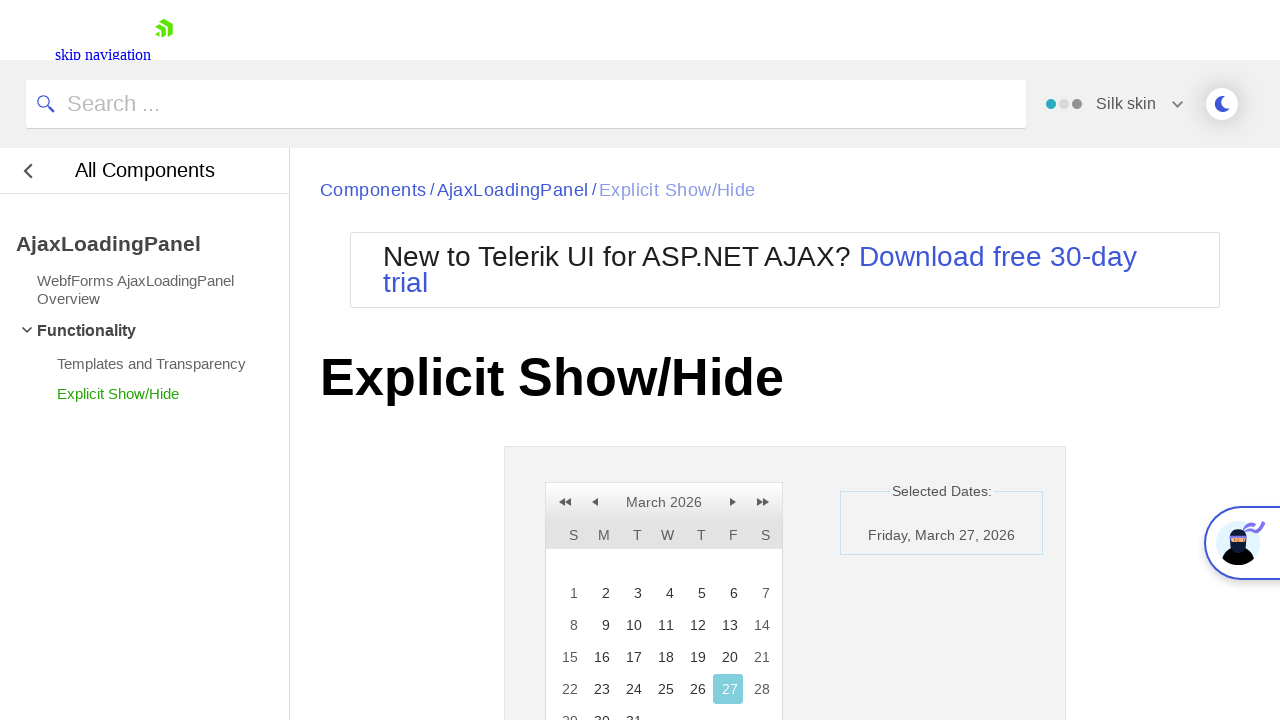

Selected date cell became visible
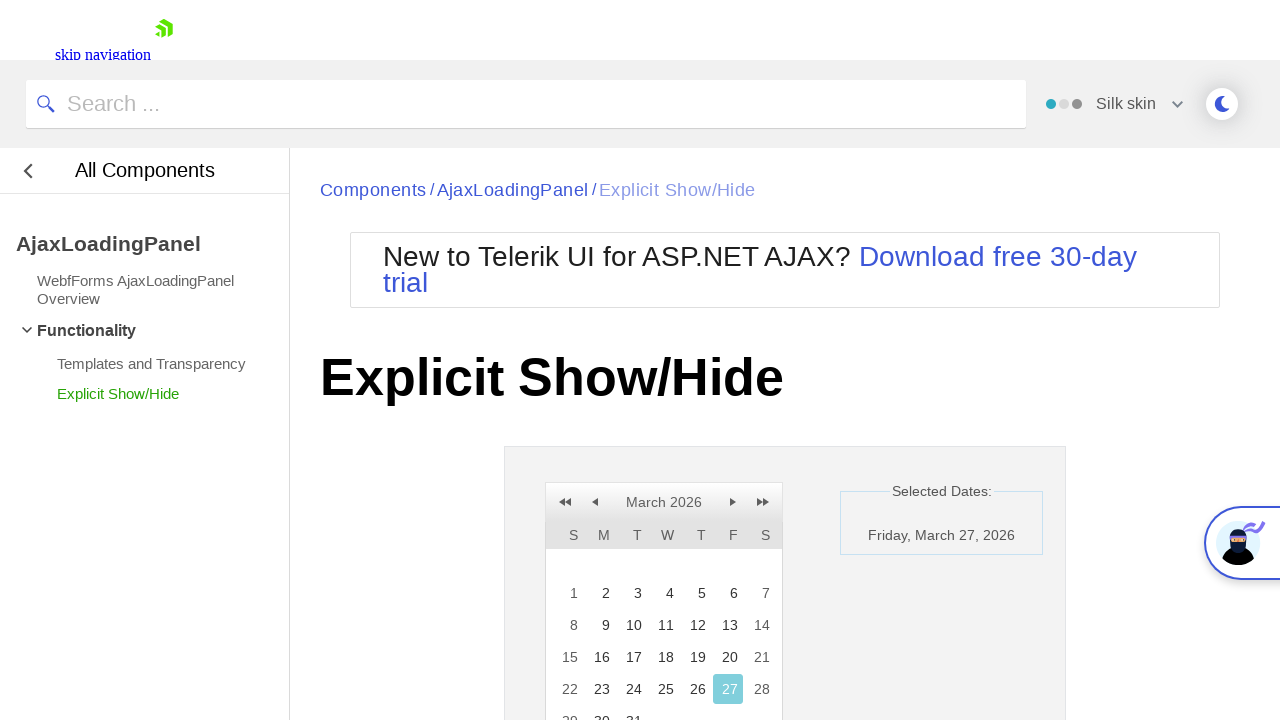

Date text '27' is displayed
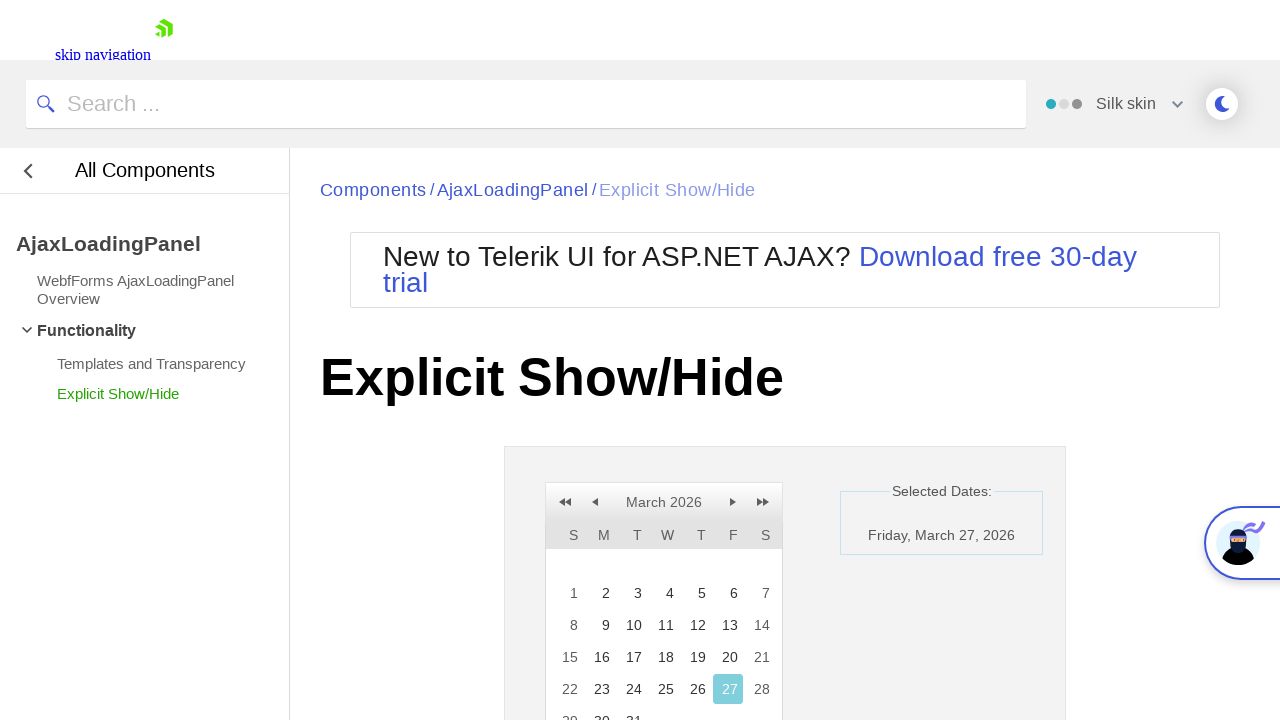

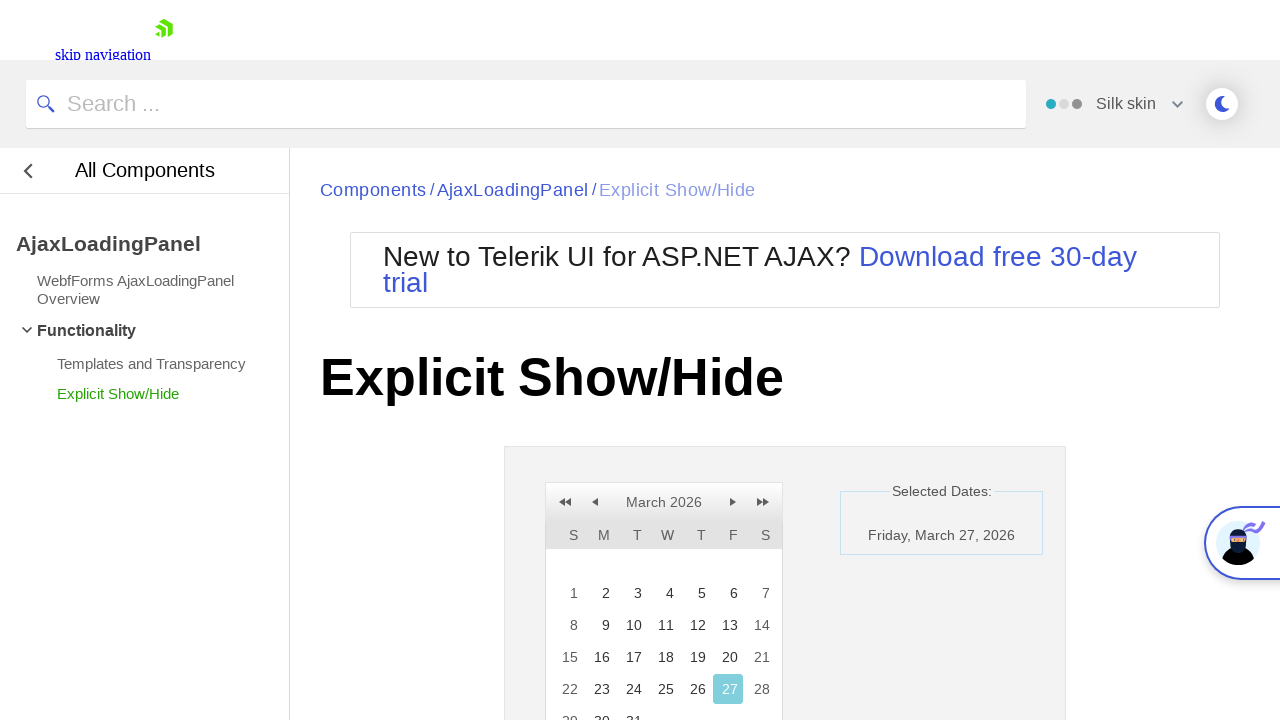